Tests Base64 encoding of special characters "Hello@#$%^&*()World!" and verifies the correct output.

Starting URL: https://www.001236.xyz/en/base64

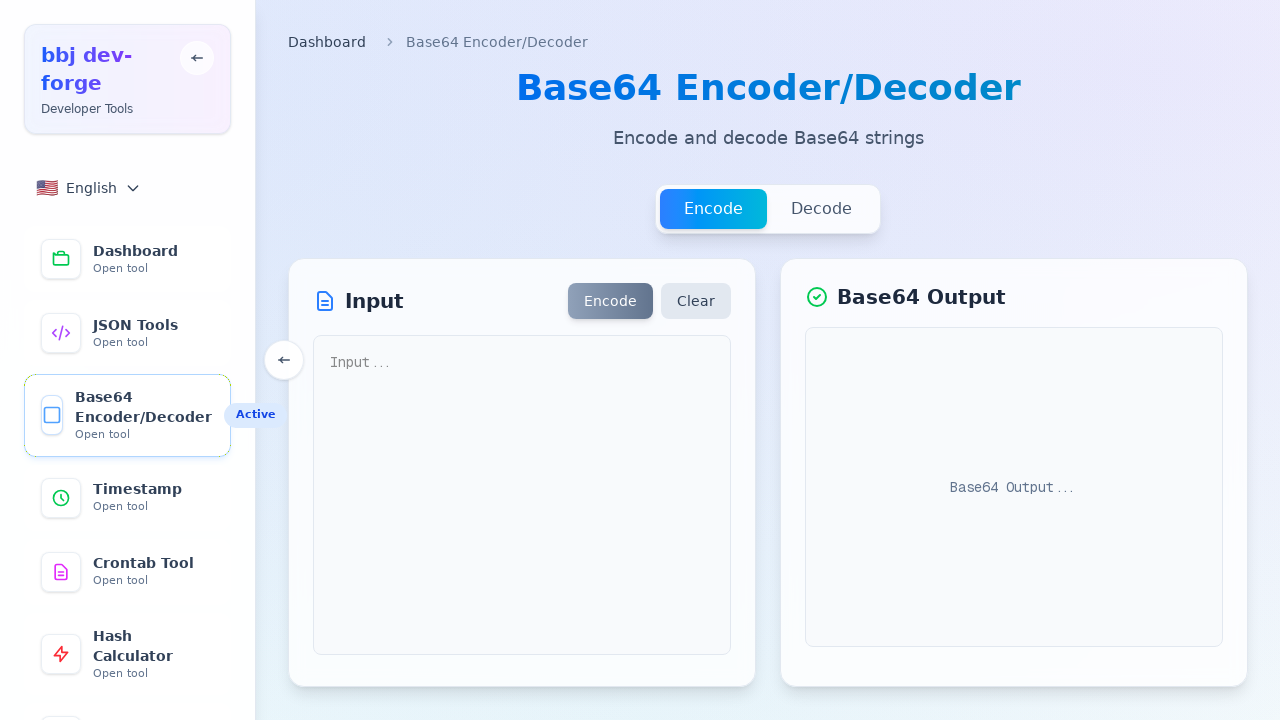

Filled textarea with special characters 'Hello@#$%^&*()World!' on textarea[placeholder="Input..."]
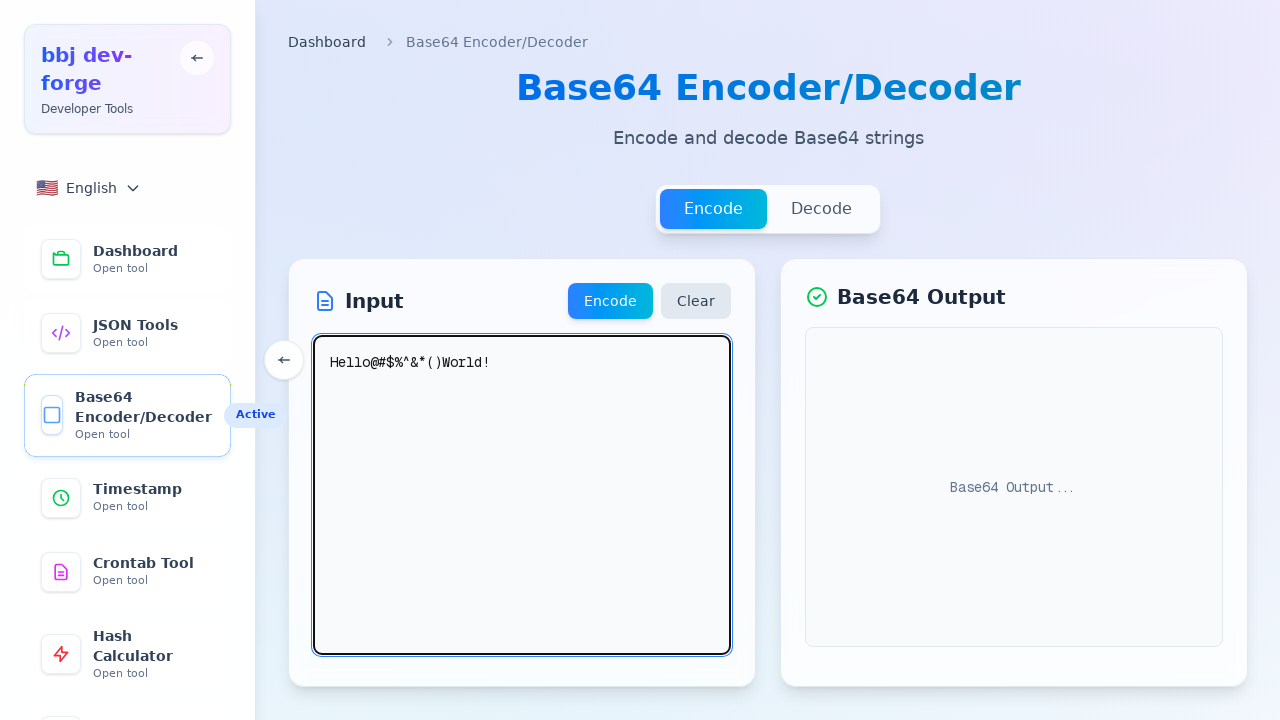

Clicked Encode button at (610, 301) on div.flex.space-x-2 button:has-text("Encode")
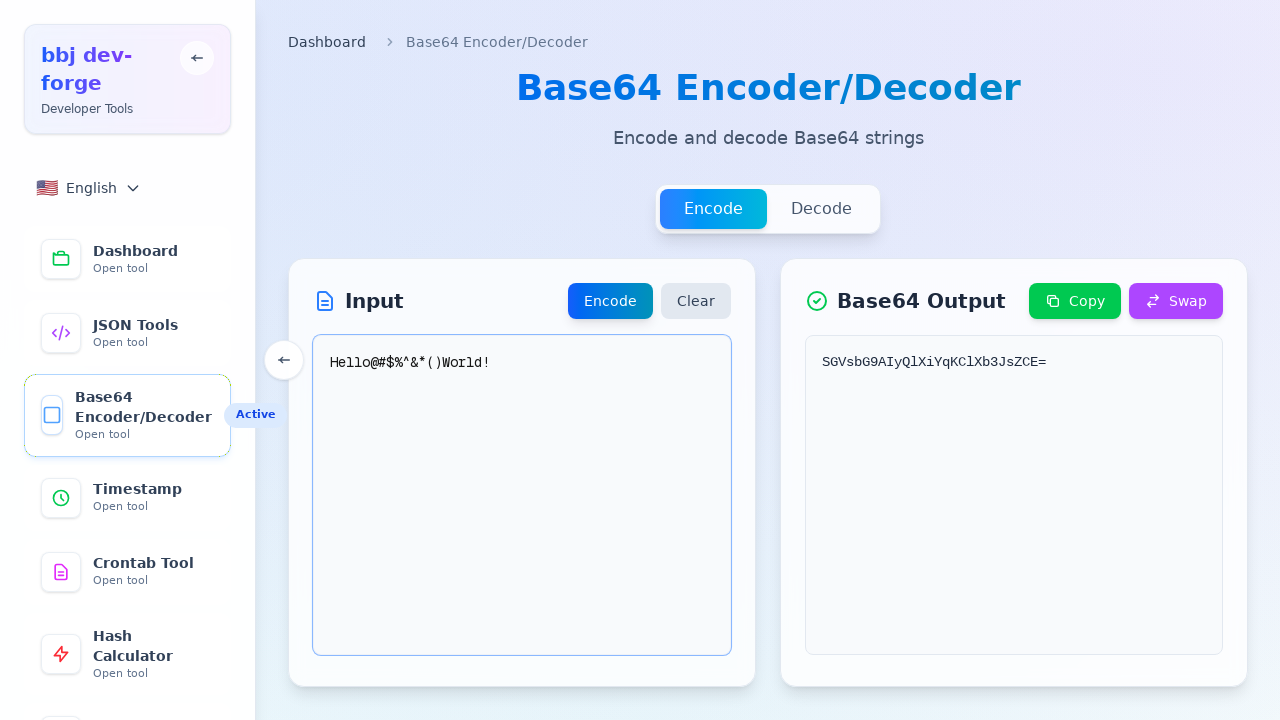

Waited 500ms for encoding to complete
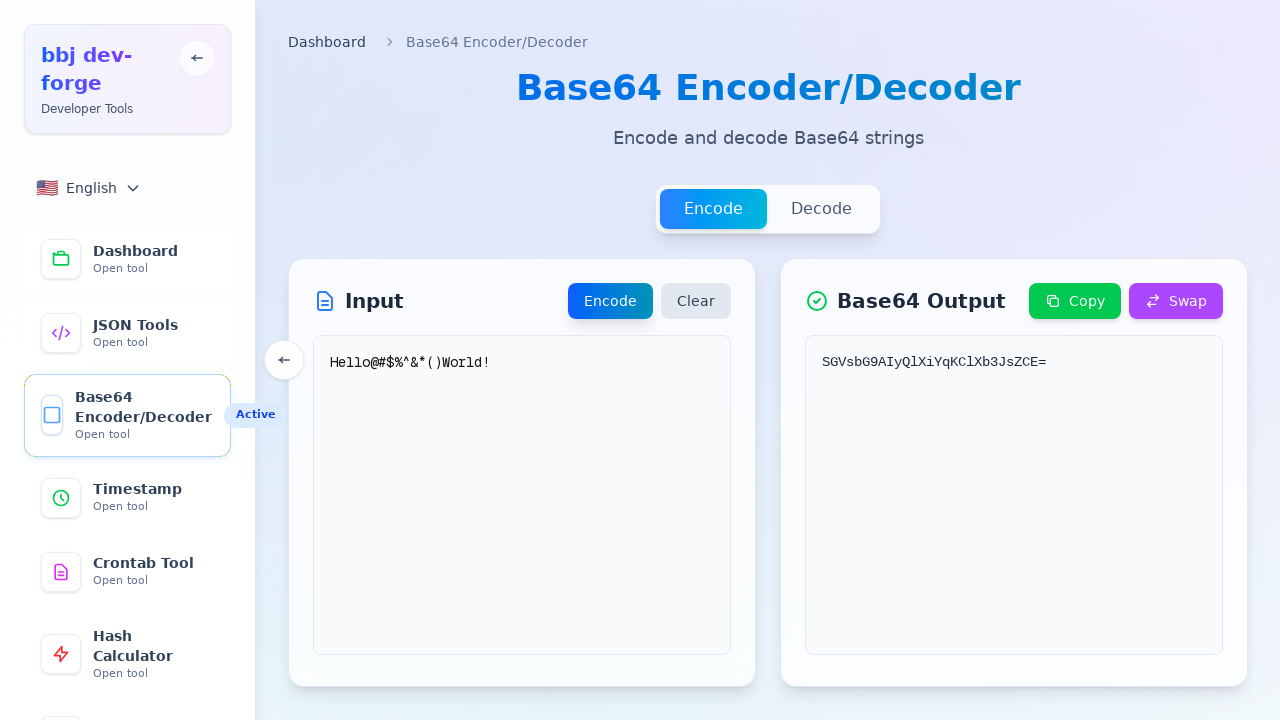

Retrieved Base64 encoded output
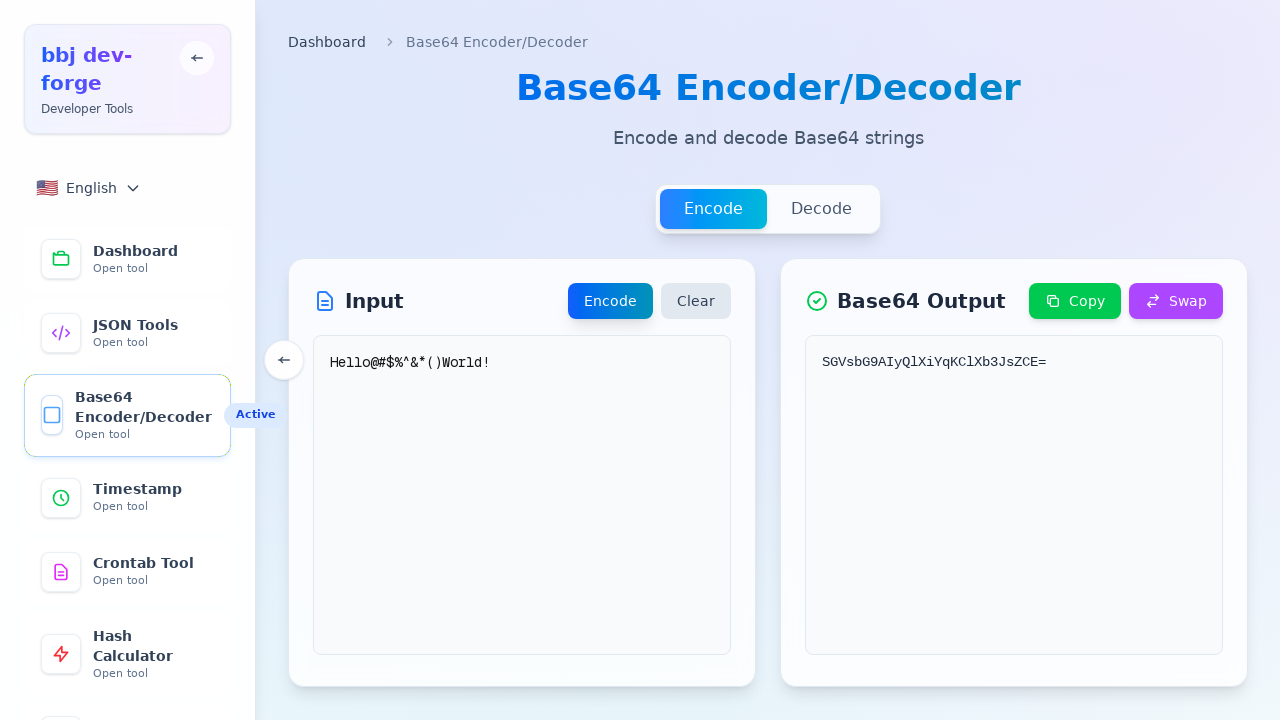

Verified Base64 output matches expected value 'SGVsbG9AIyQlXiYqKClXb3JsZCE='
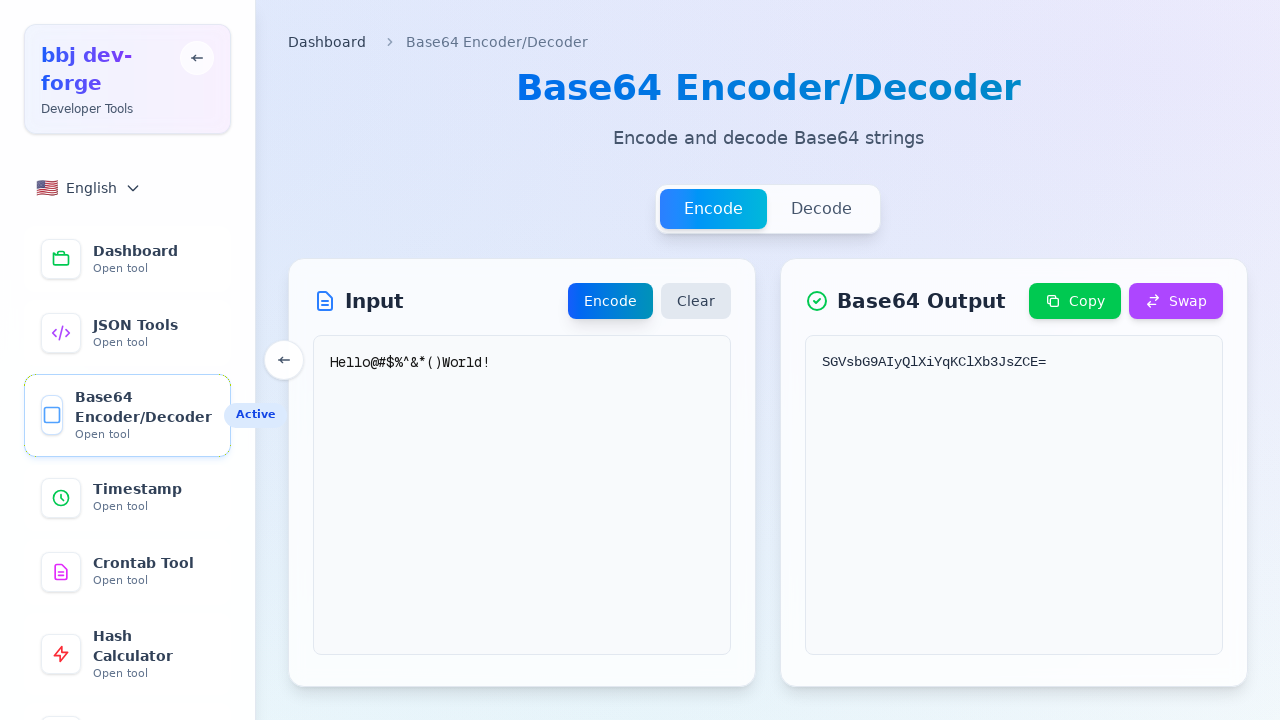

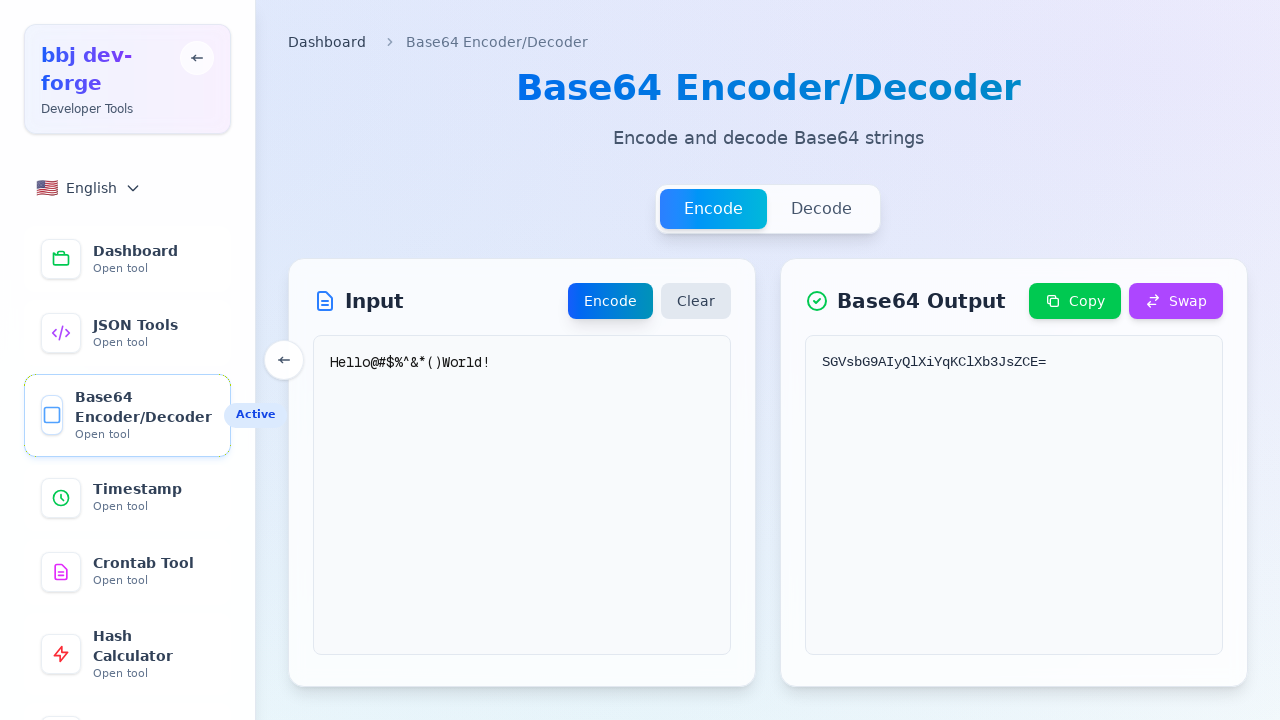